Demonstrates finding elements on the OrangeHRM demo page and clicking on various anchor links by tag name and index

Starting URL: https://opensource-demo.orangehrmlive.com/

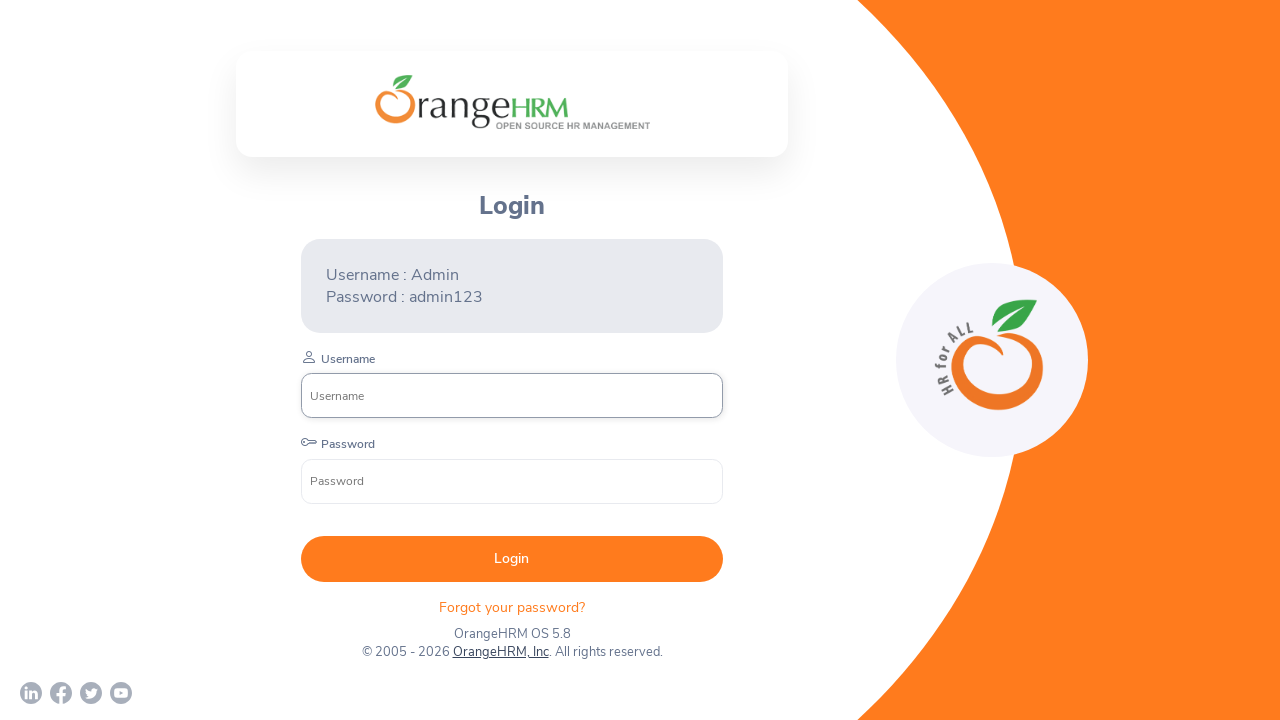

Waited for page to load (domcontentloaded state)
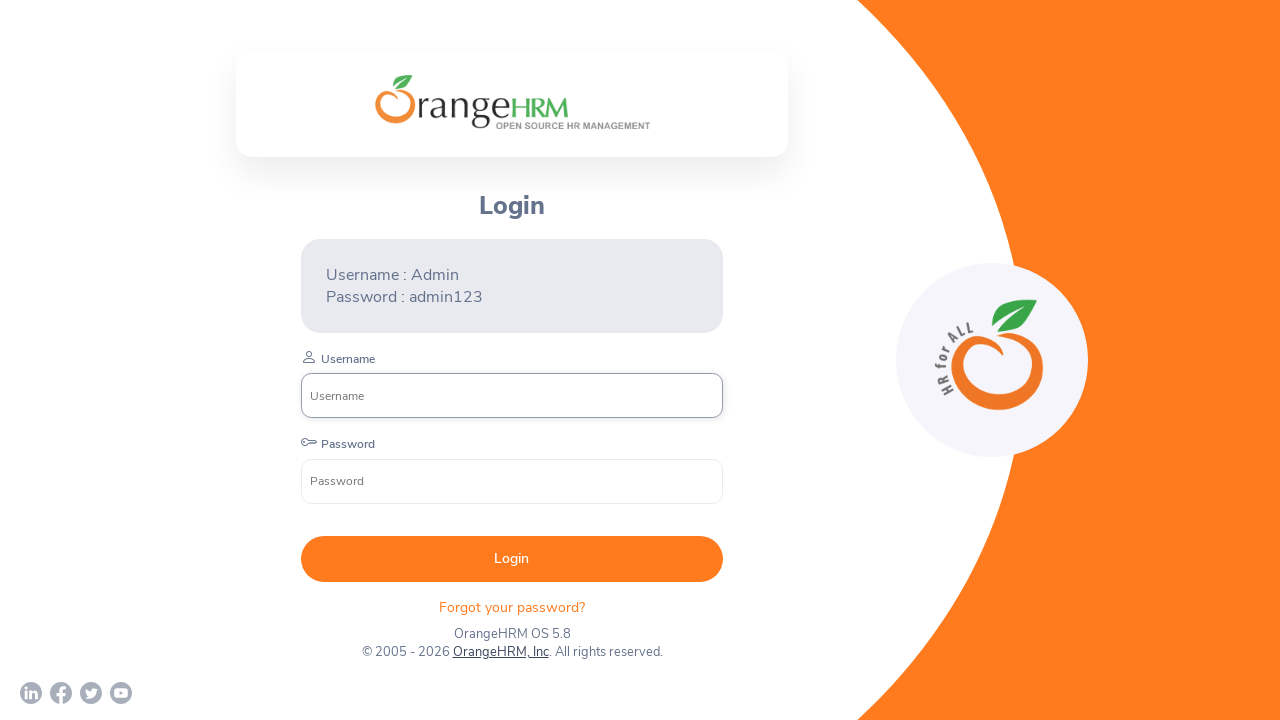

Clicked the first anchor tag on the OrangeHRM page at (31, 693) on a >> nth=0
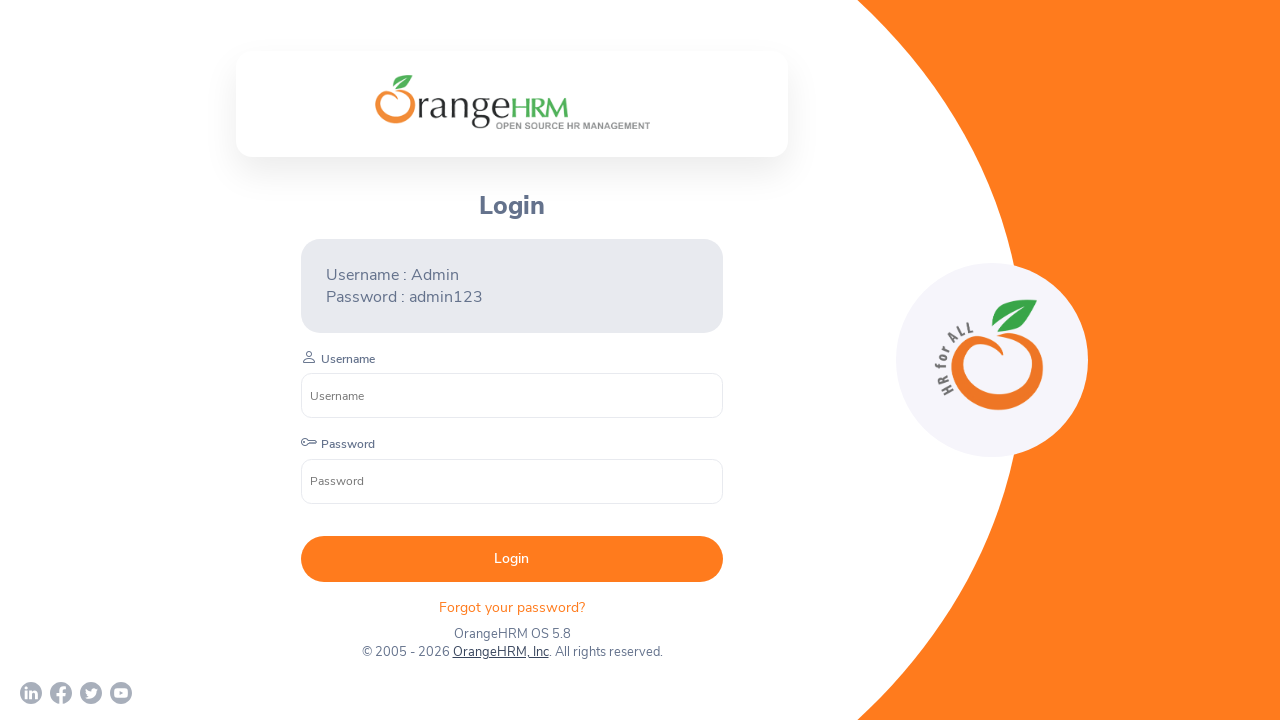

Clicked the 4th anchor tag (index 3) at (121, 693) on a >> nth=3
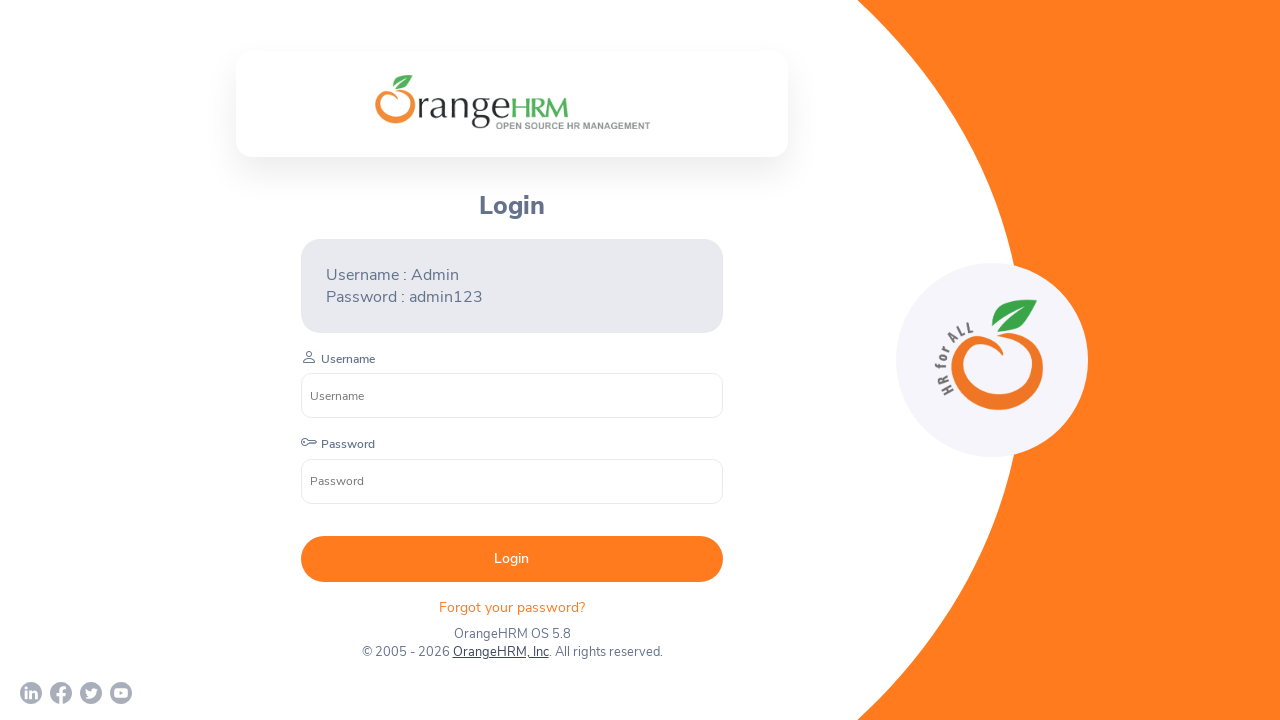

Clicked the 5th anchor tag (index 4) at (500, 652) on a >> nth=4
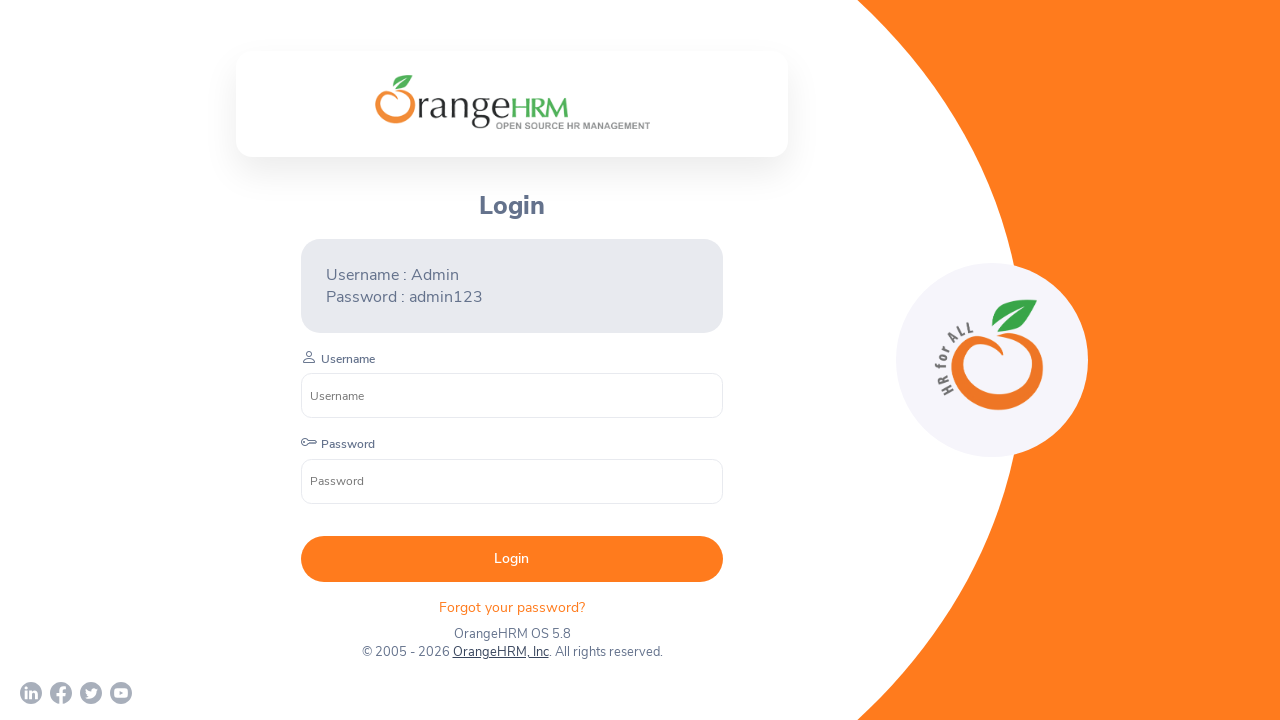

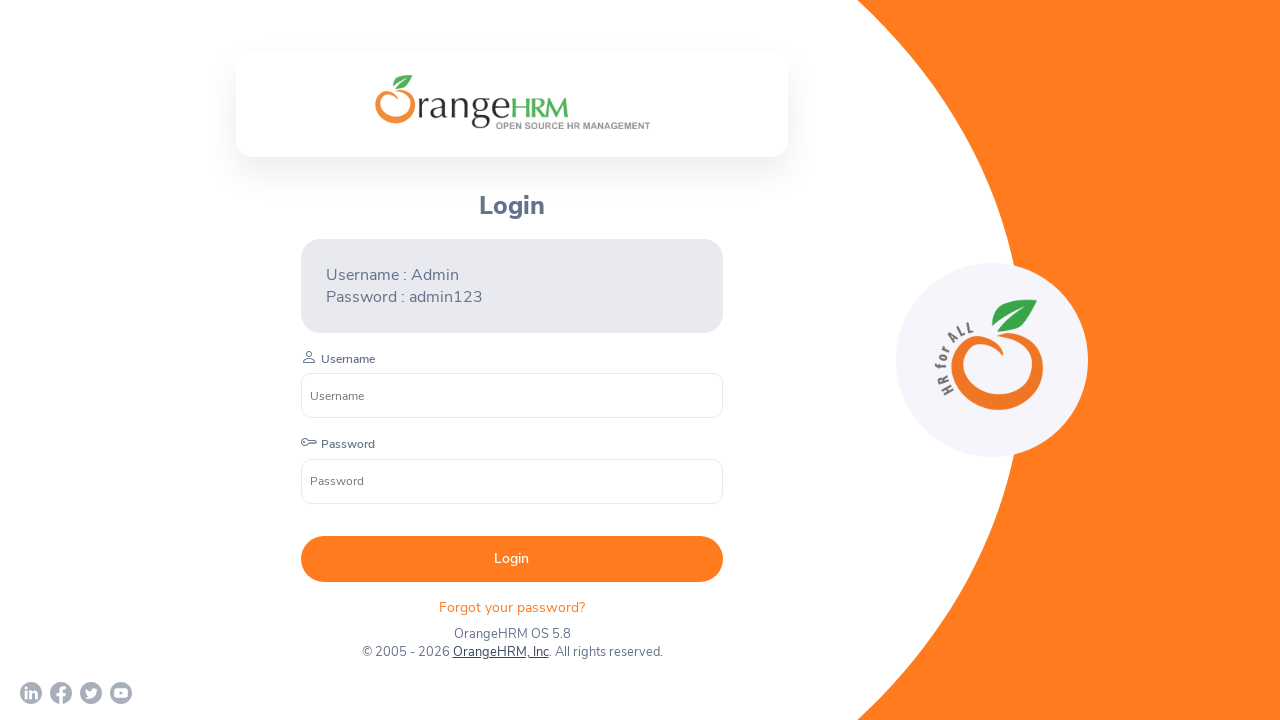